Tests various button properties and interactions including position, color, enabled state, size, hover effects, and counting elements on a demo page

Starting URL: https://www.leafground.com/button.xhtml

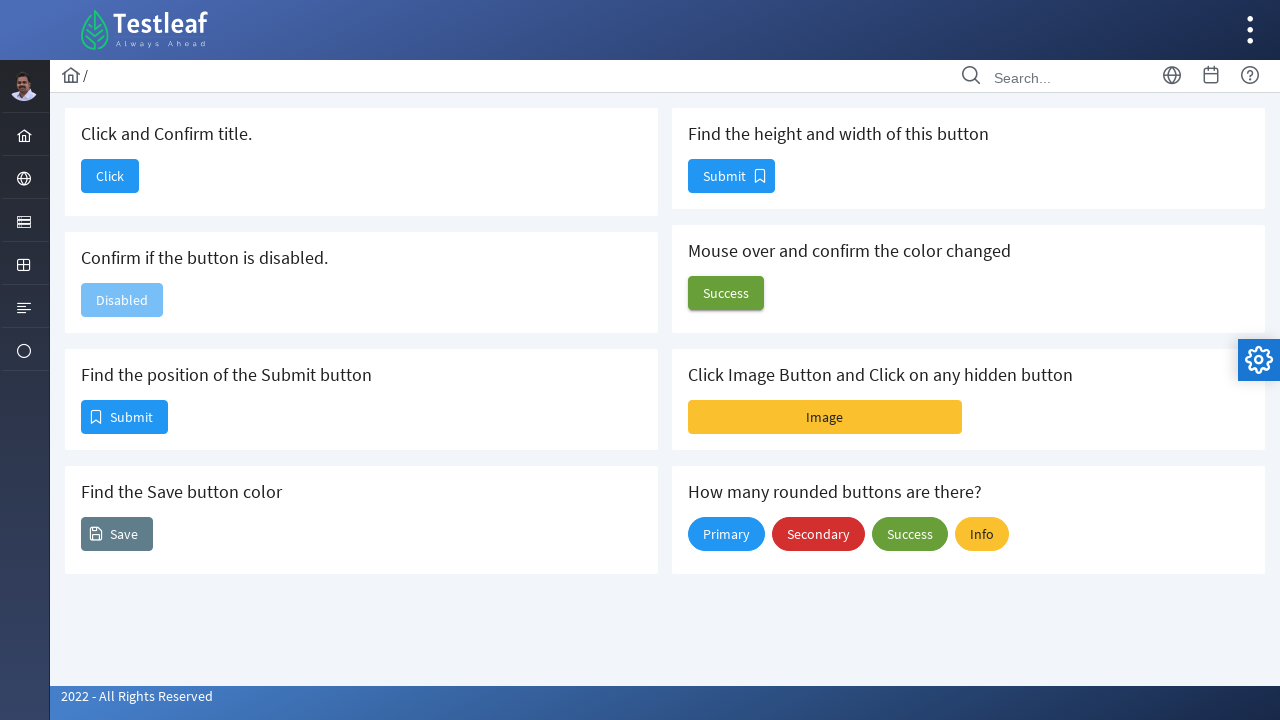

Retrieved bounding box position of Submit button
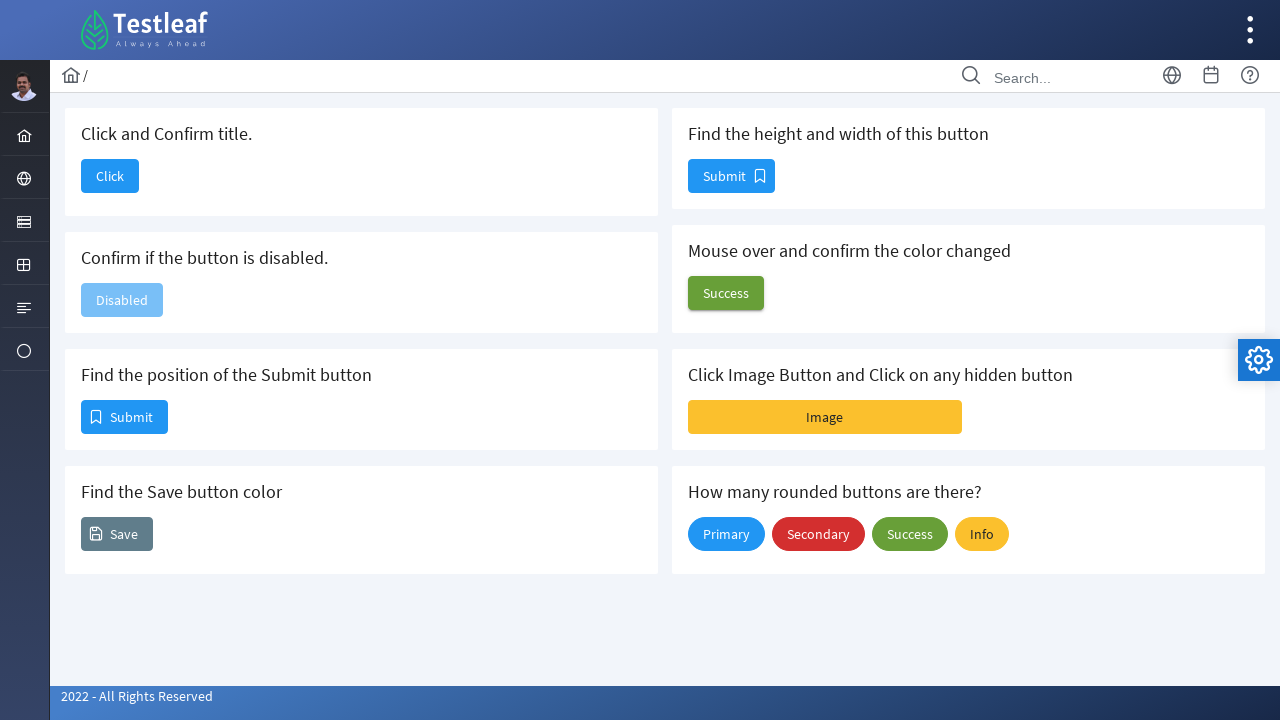

Evaluated computed background style of Save button
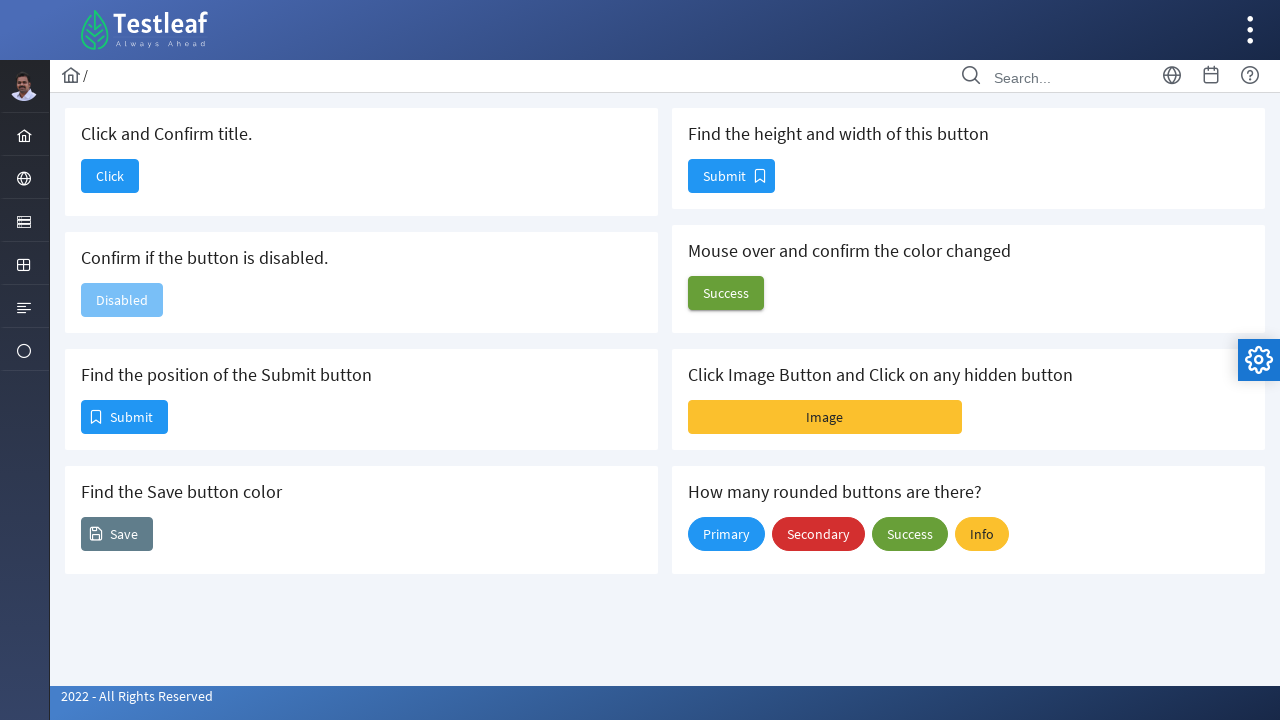

Checked if button is enabled
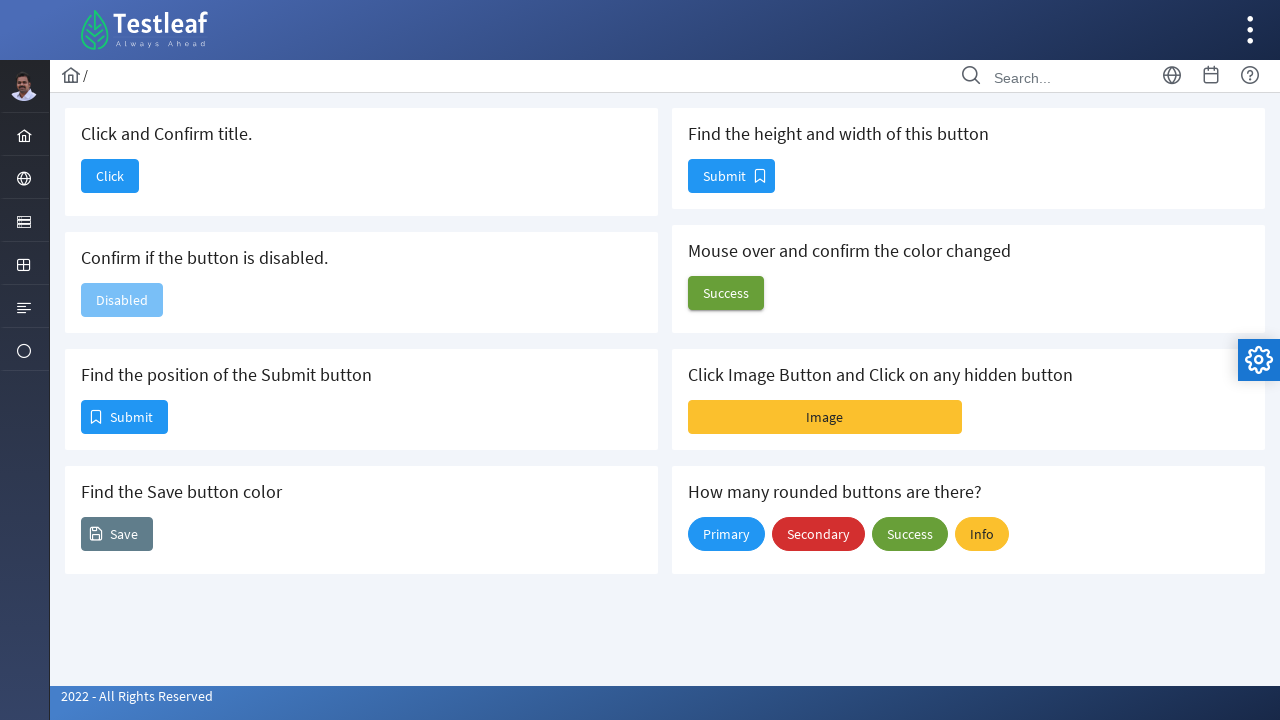

Retrieved bounding box dimensions of button
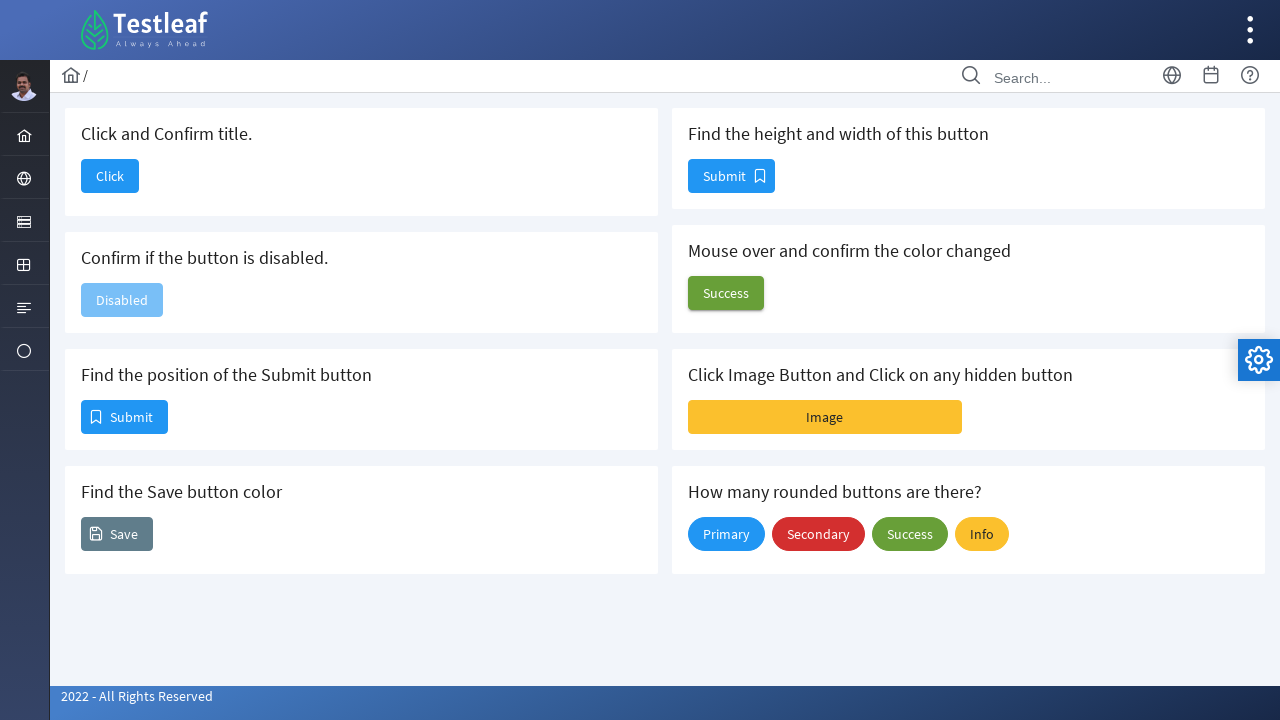

Hovered mouse over button to trigger hover effect at (726, 293) on #j_idt88\:j_idt100
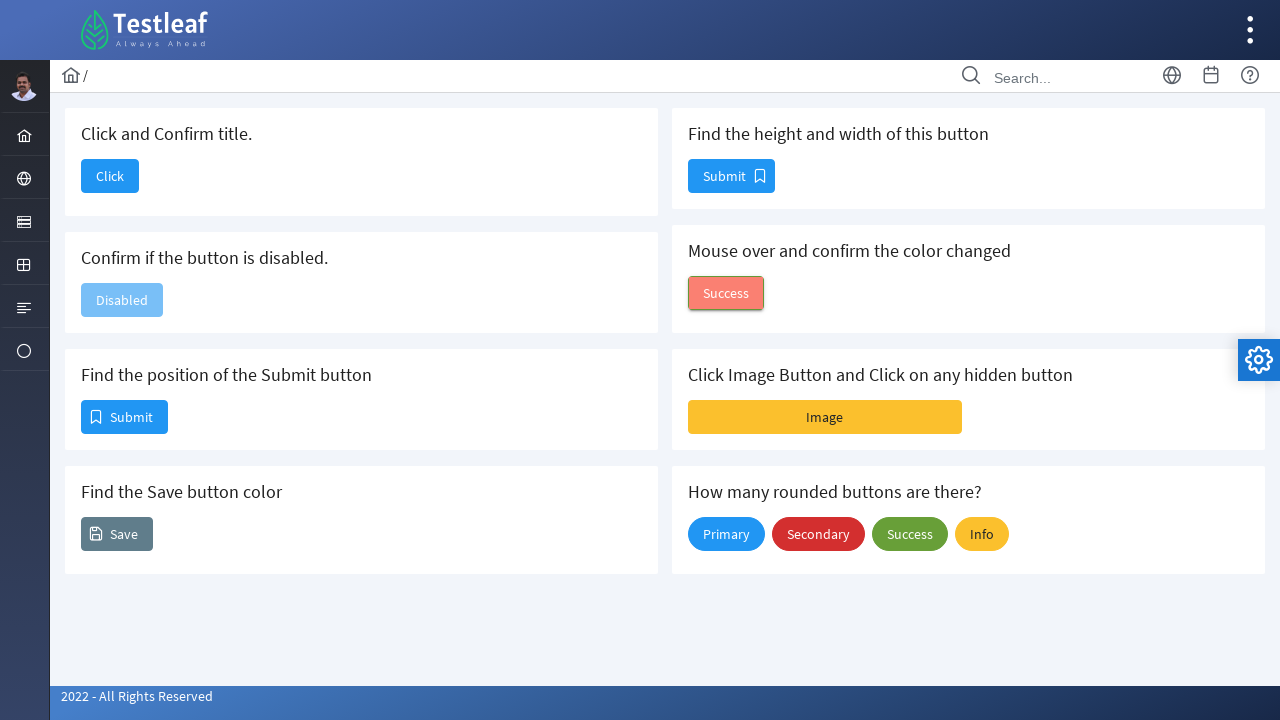

Evaluated computed background color of hovered button
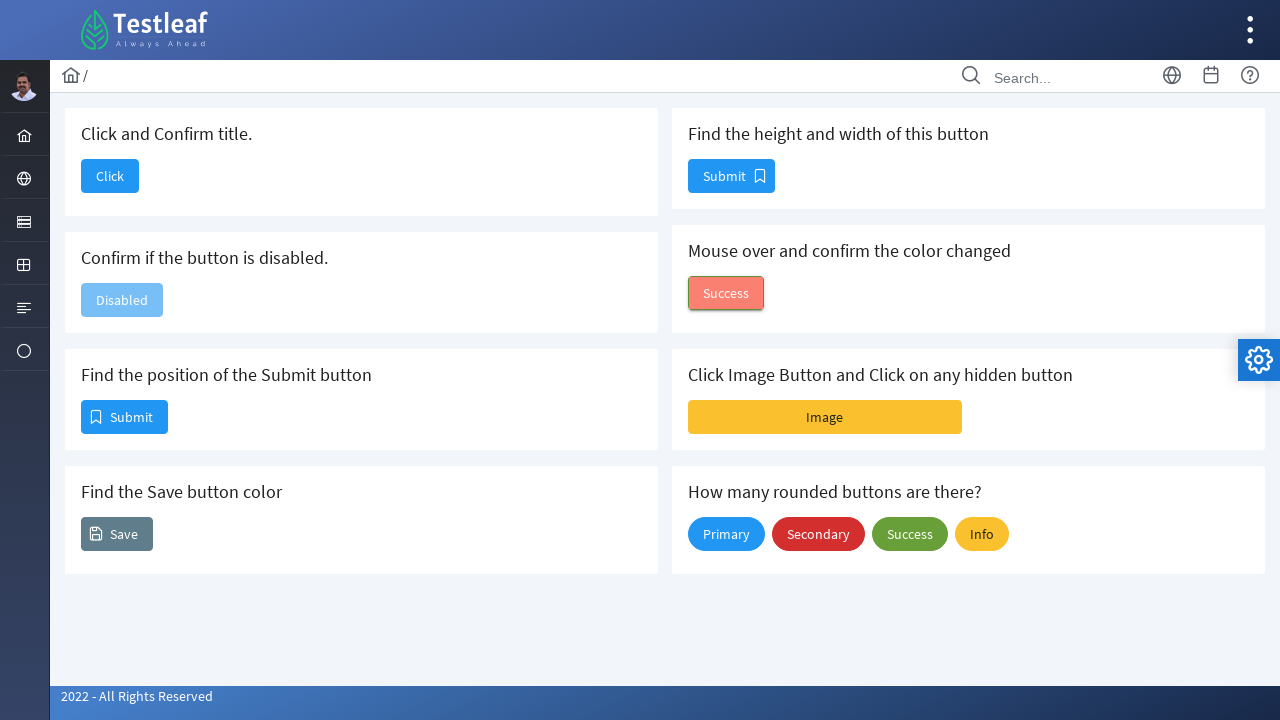

Clicked image button to toggle image visibility at (825, 417) on #j_idt88\:j_idt102\:imageBtn
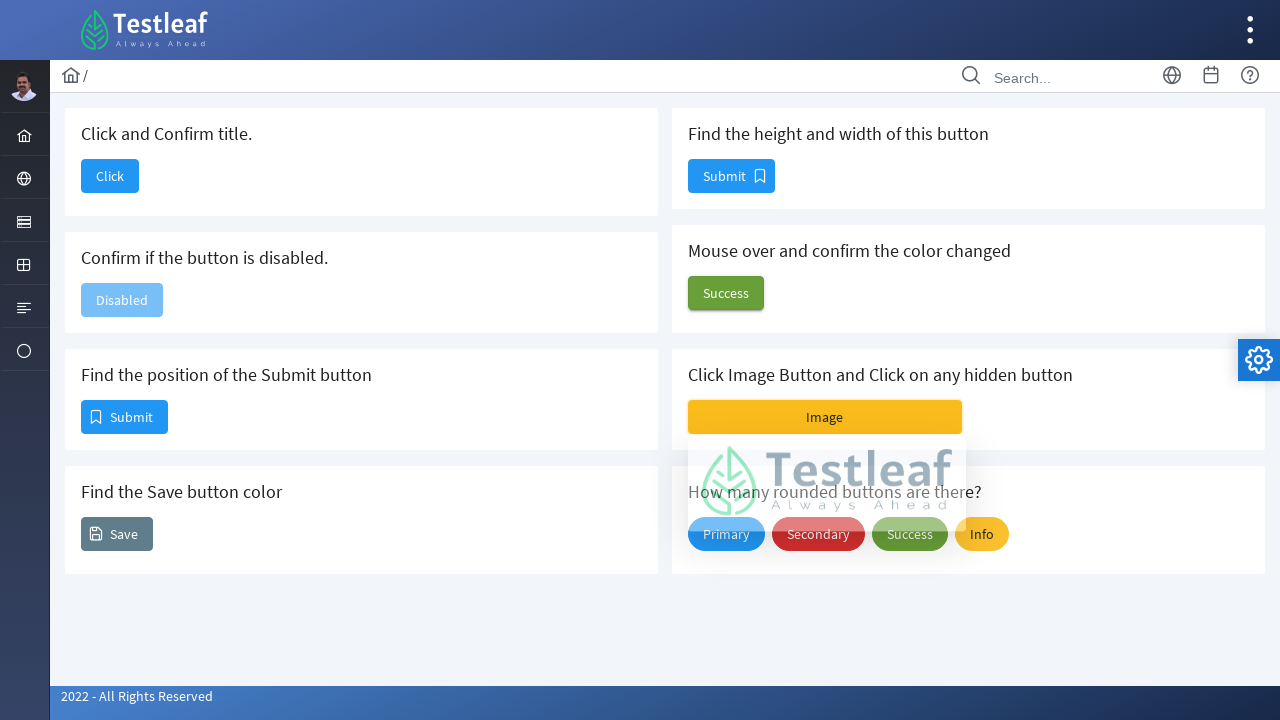

Checked if image element is visible
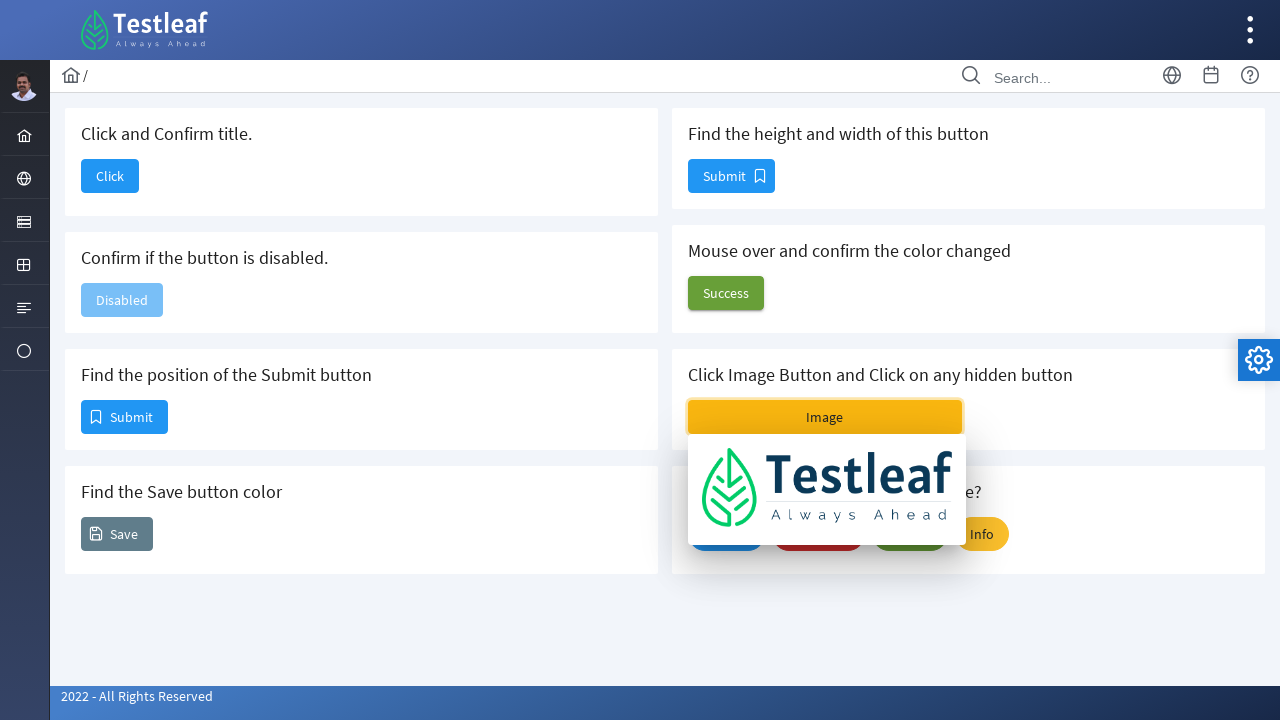

Pressed Space key on image button on #j_idt88\:j_idt102\:imageBtn
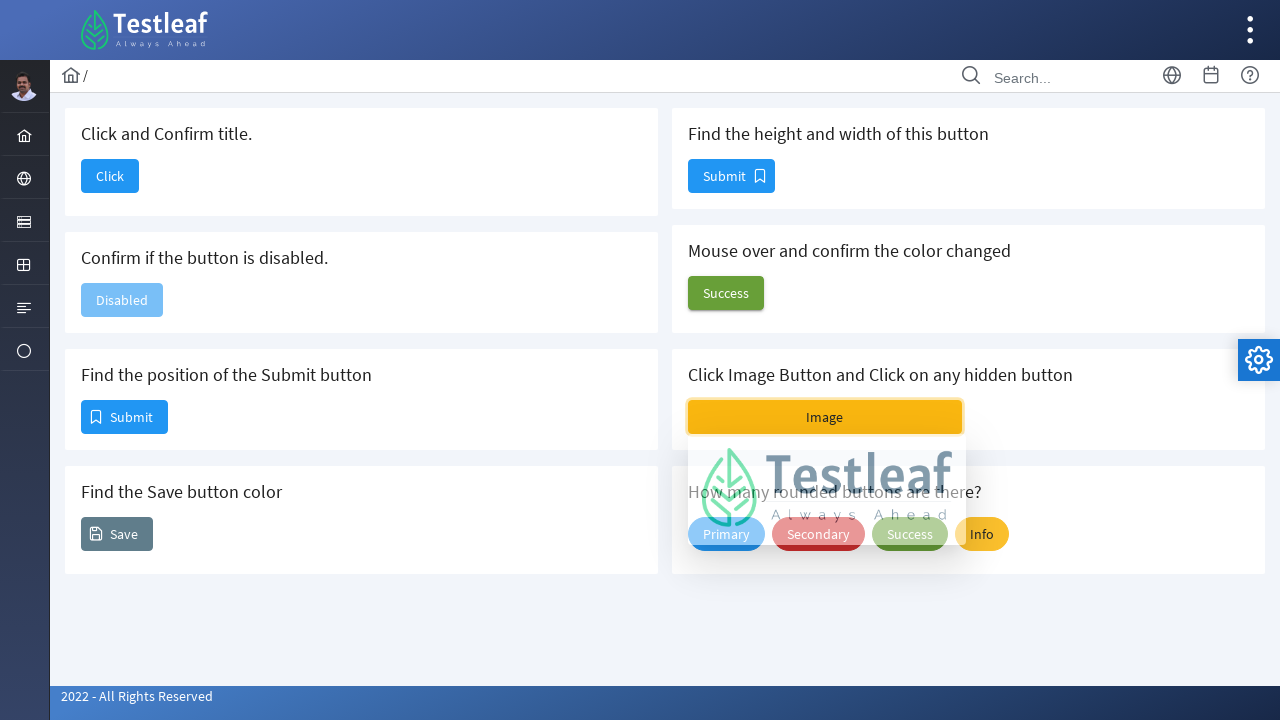

Counted rounded buttons on the page
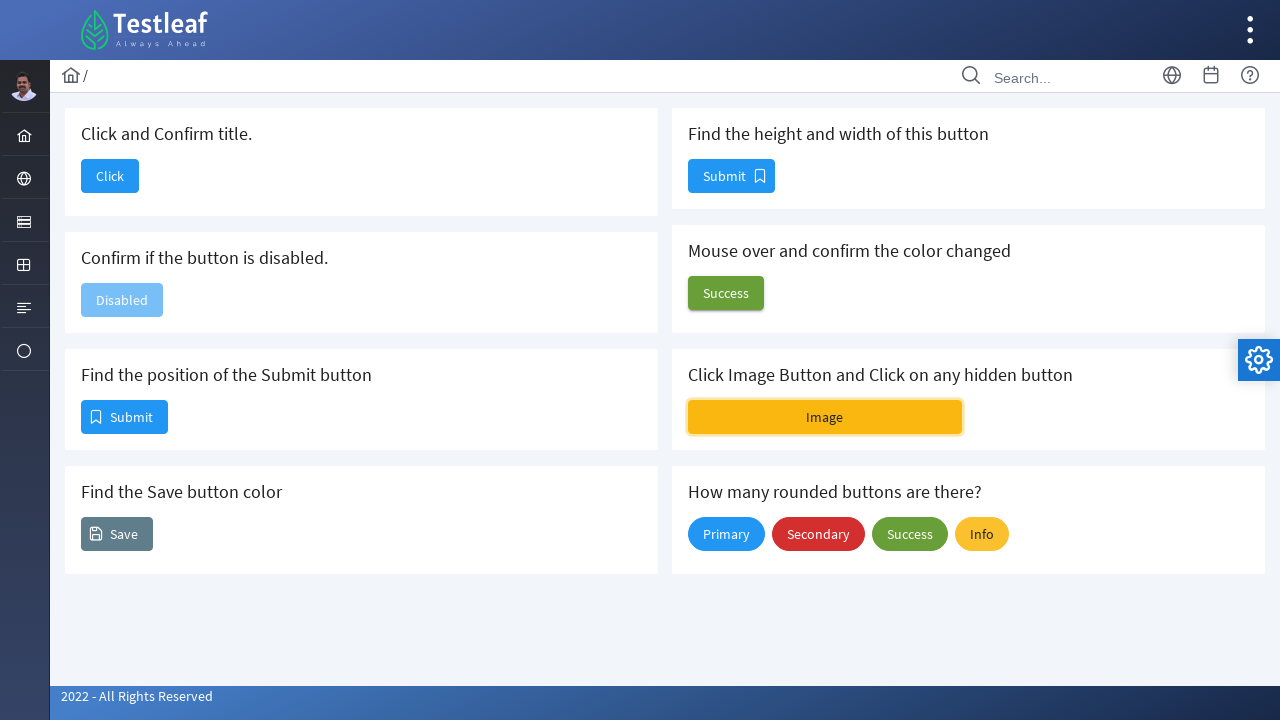

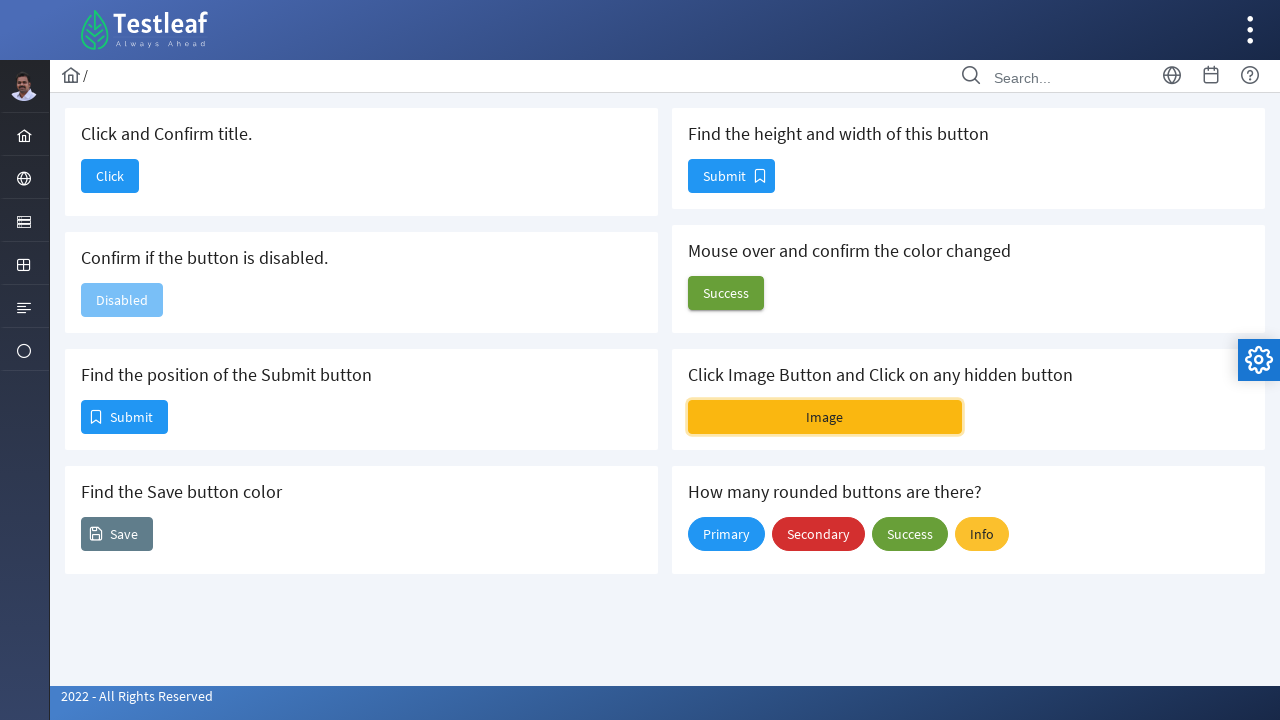